Tests the Google Play Store app reviews functionality by navigating to an app page, clicking "See all reviews" to open the reviews modal, and scrolling through the reviews list to verify reviews are displayed.

Starting URL: https://play.google.com/store/apps/details?id=com.whatsapp

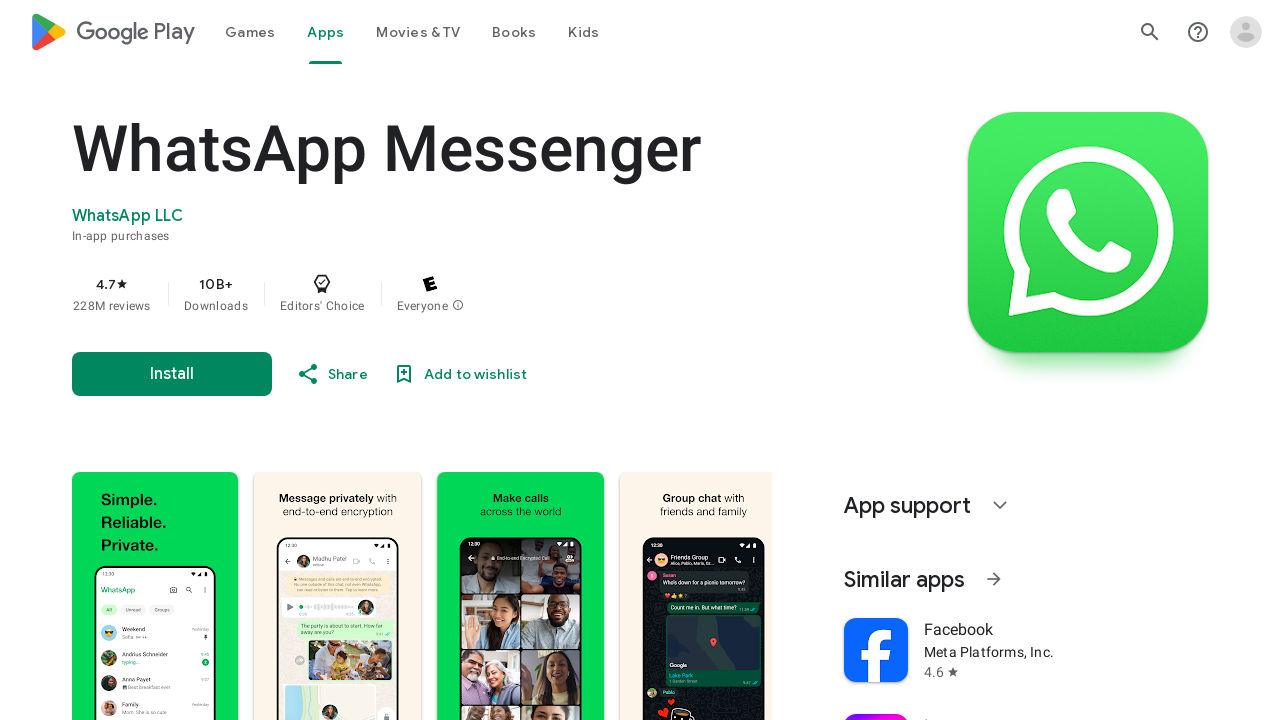

Waited for page to load with networkidle state
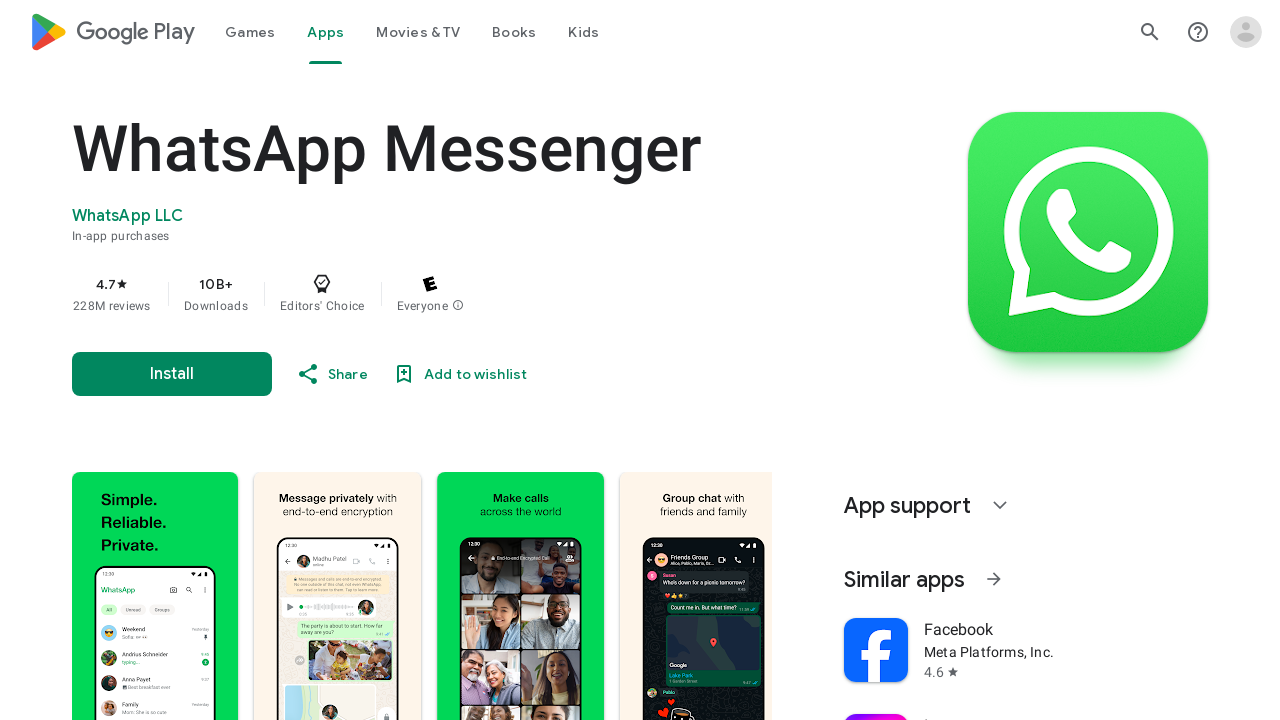

Located 'See all reviews' button
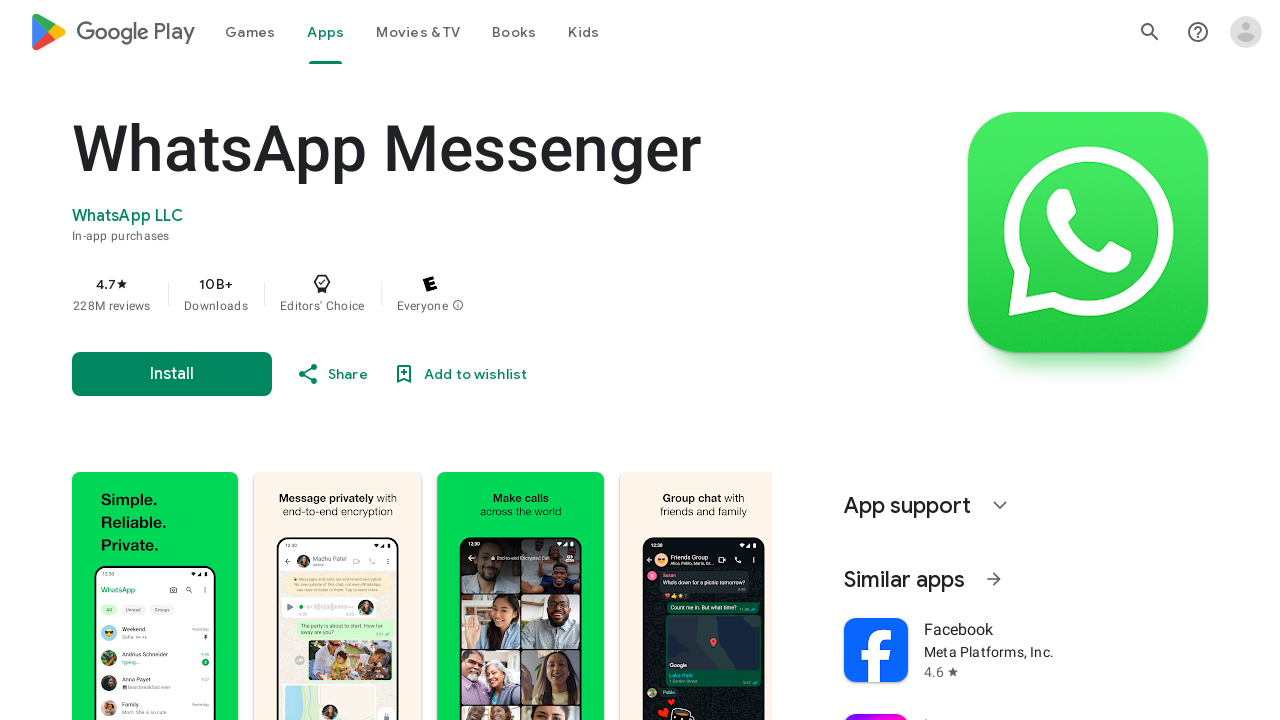

'See all reviews' button became visible
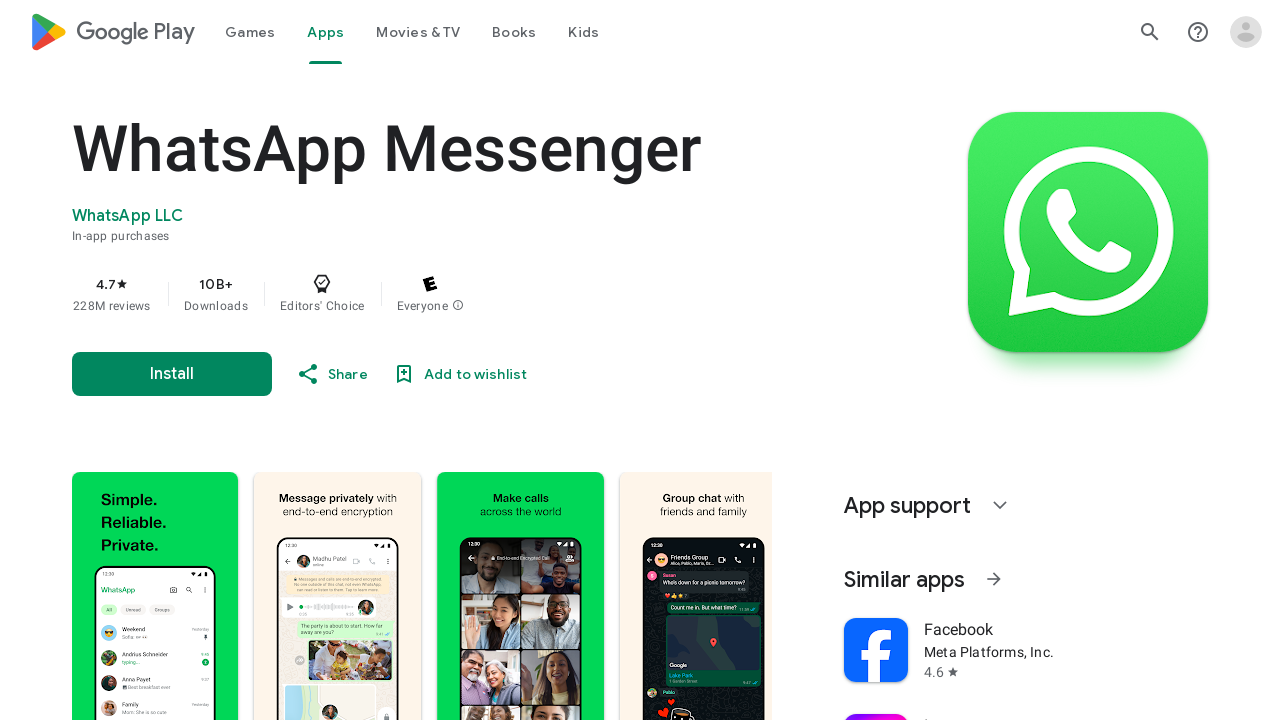

Clicked 'See all reviews' button at (132, 360) on xpath=//span[contains(text(), 'See all reviews')]
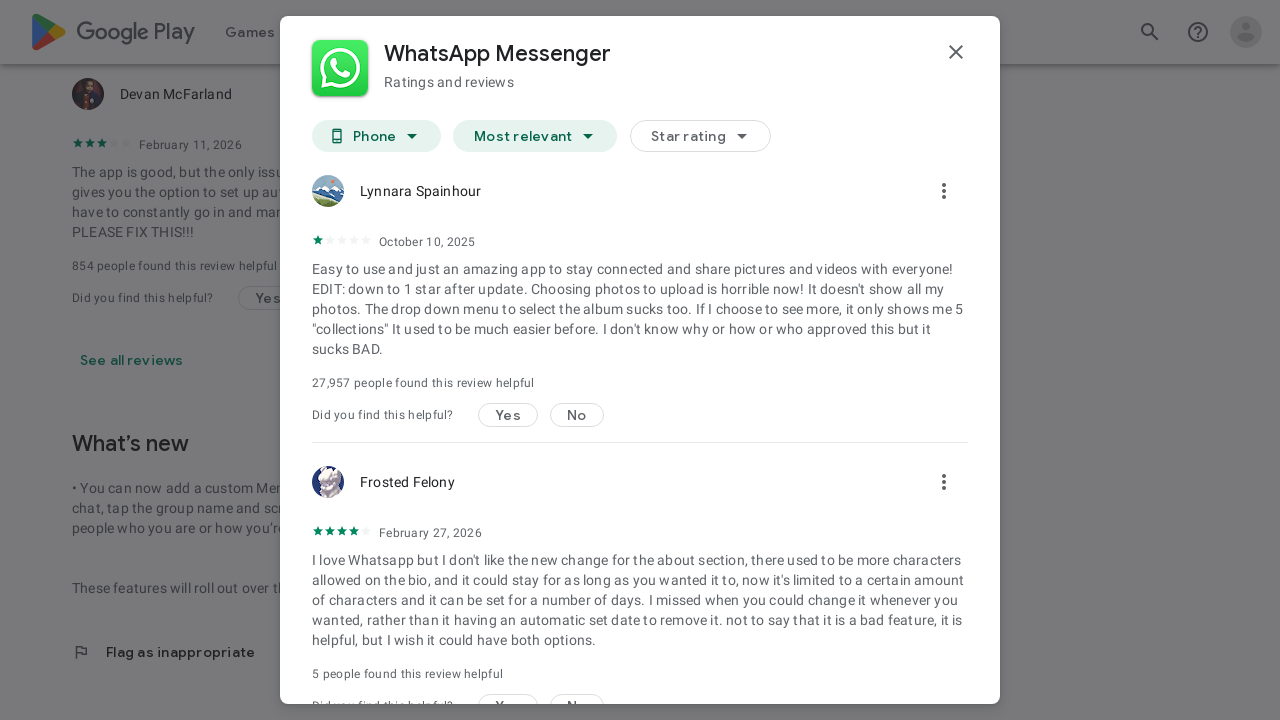

Reviews modal appeared with reviews container
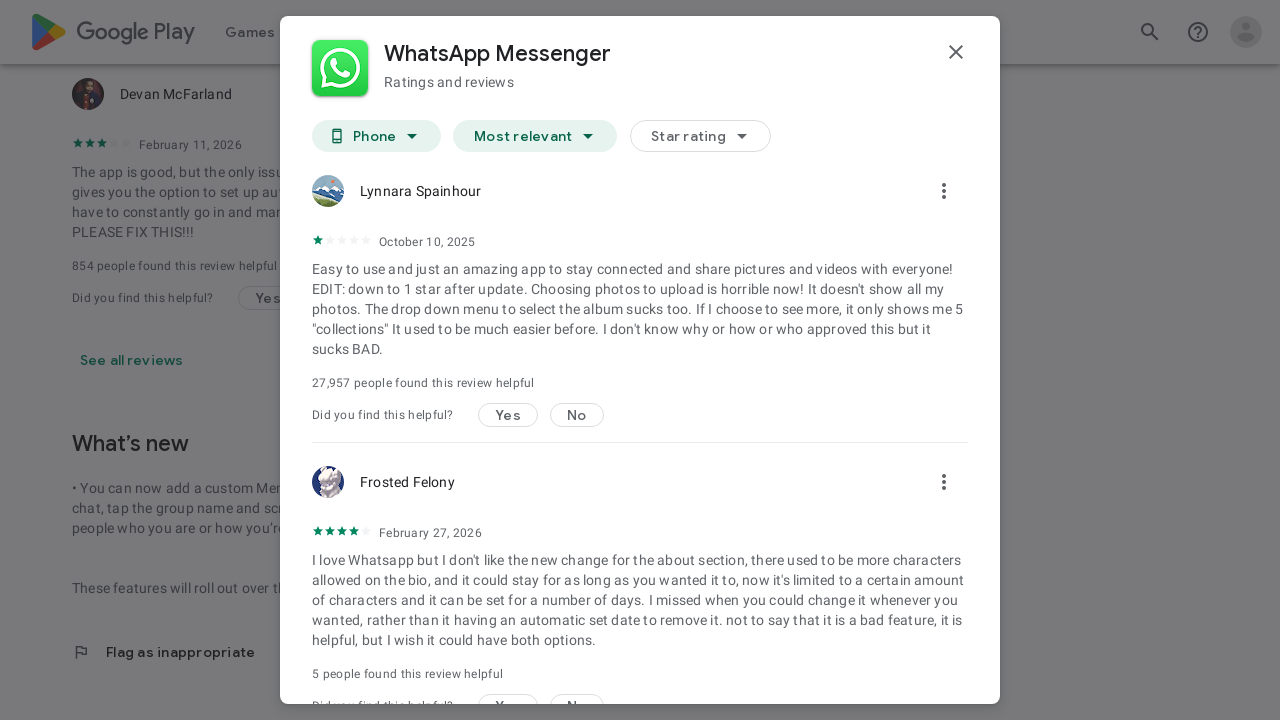

Located reviews container
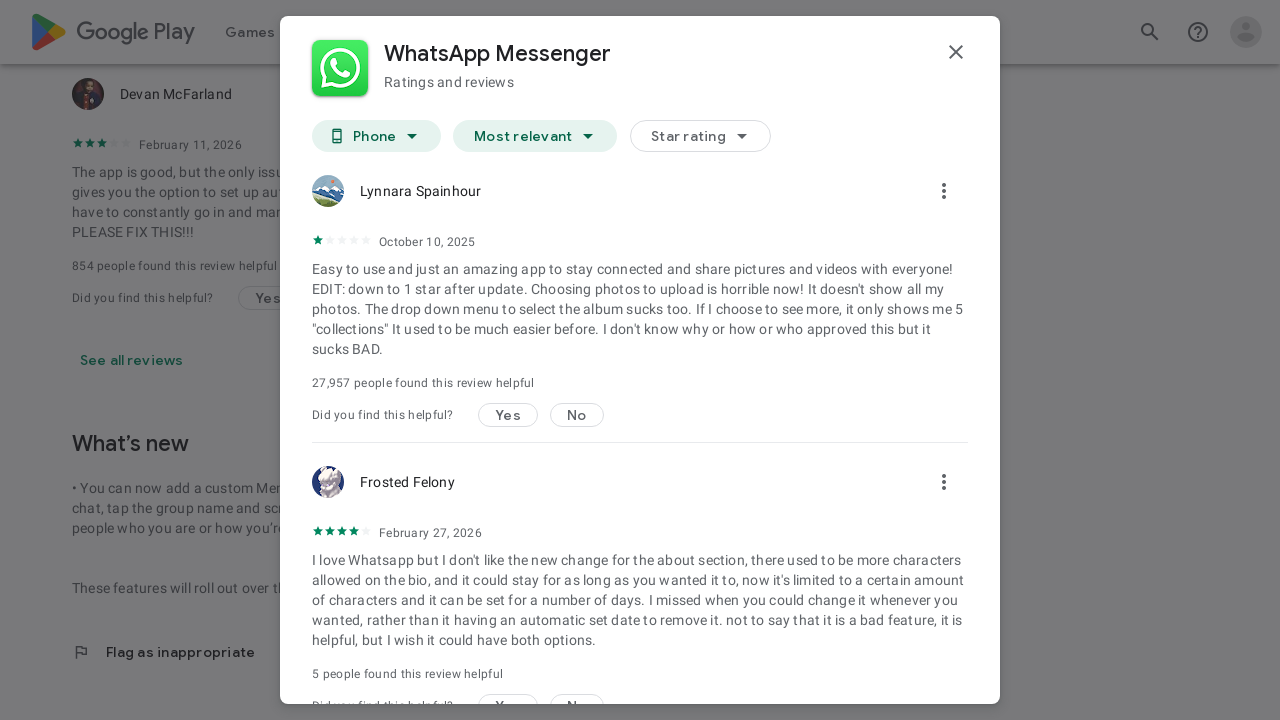

Scrolled to last review in container
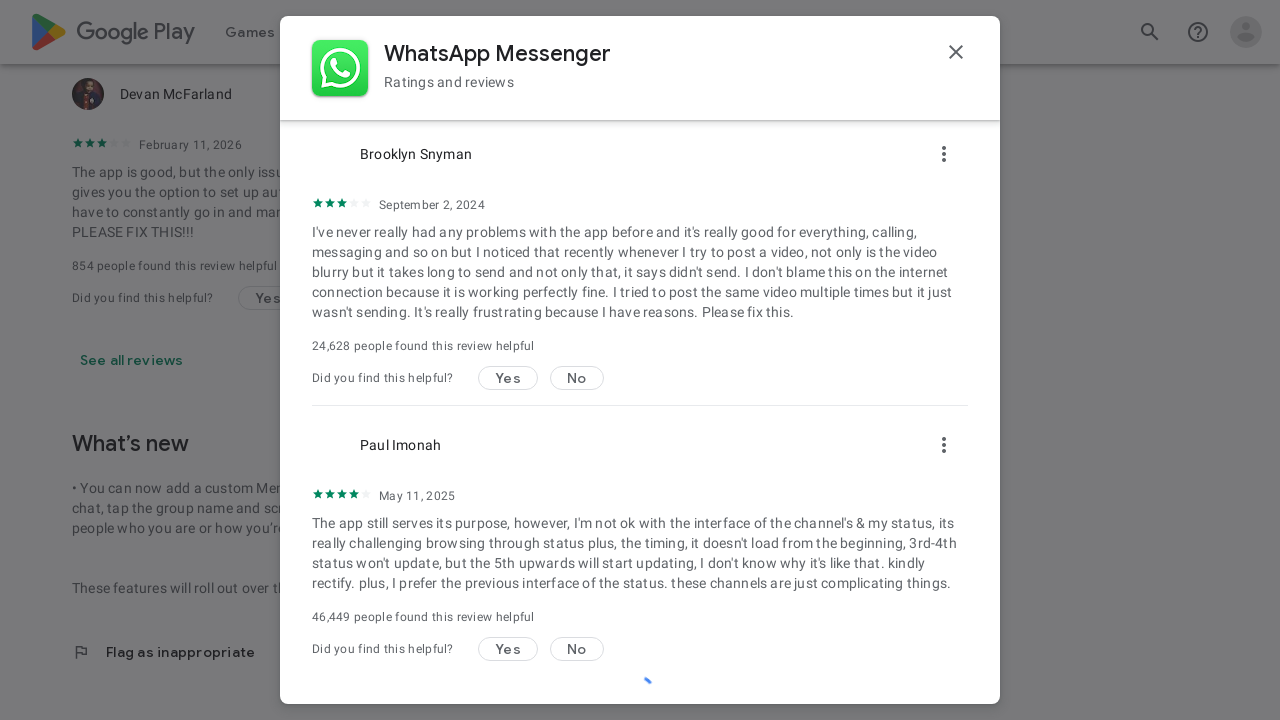

Waited 2 seconds for additional reviews to load
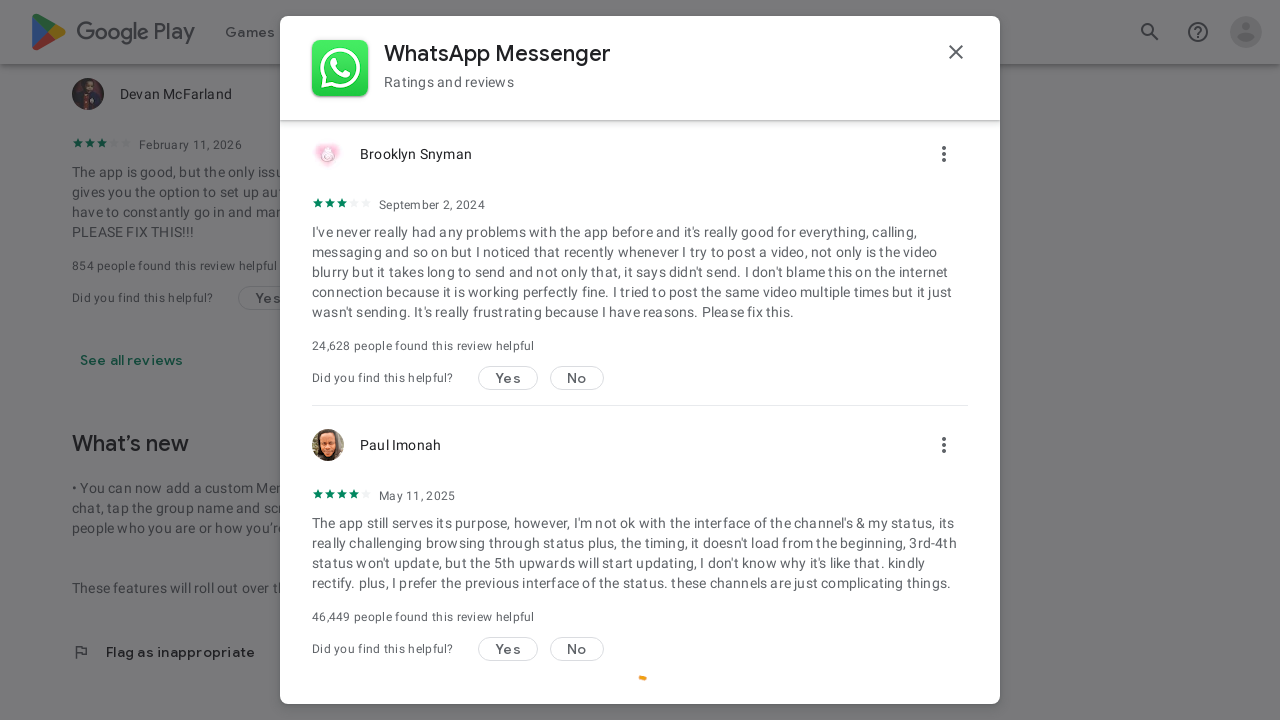

Scrolled down 2000 pixels using mouse wheel
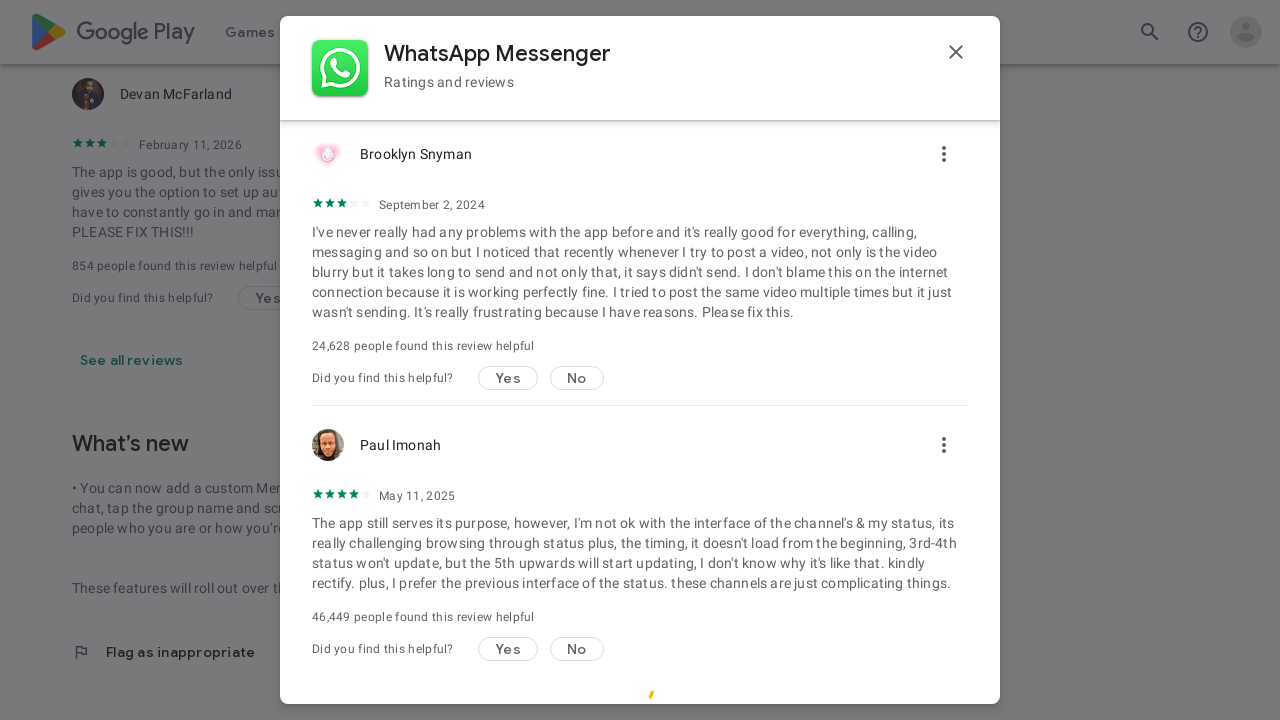

Verified reviewer name elements are present
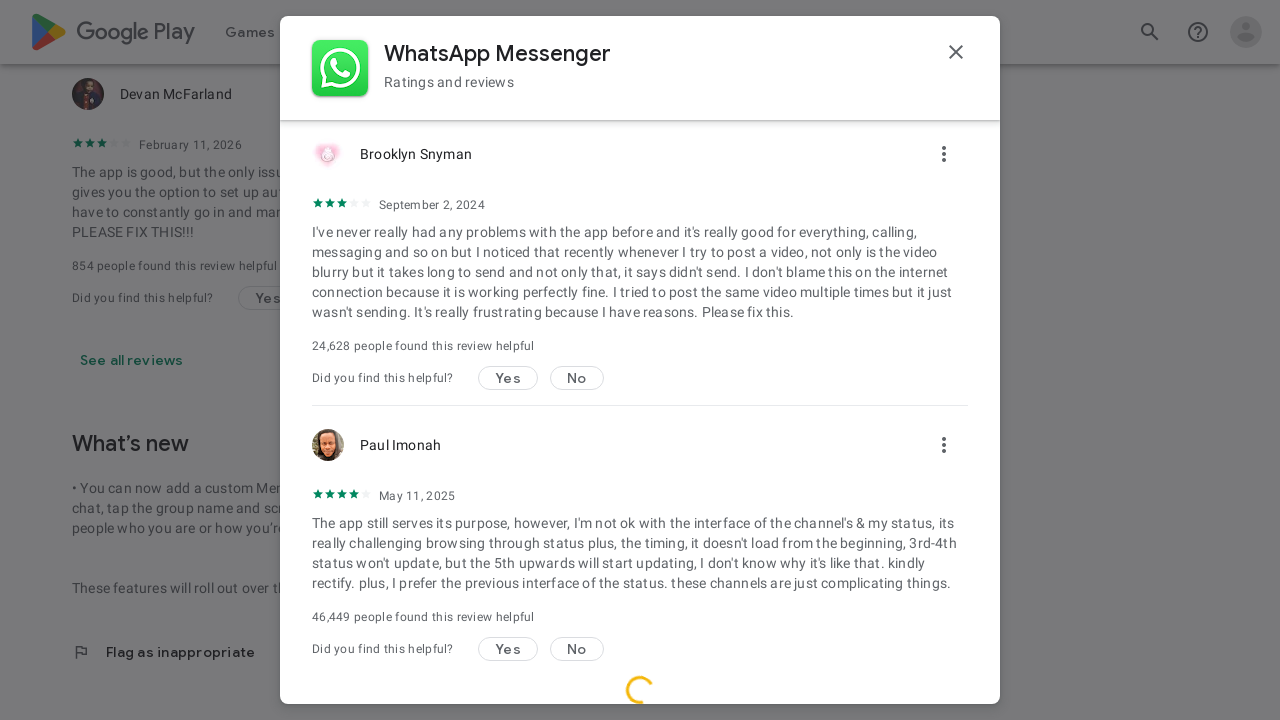

Verified review date elements are present
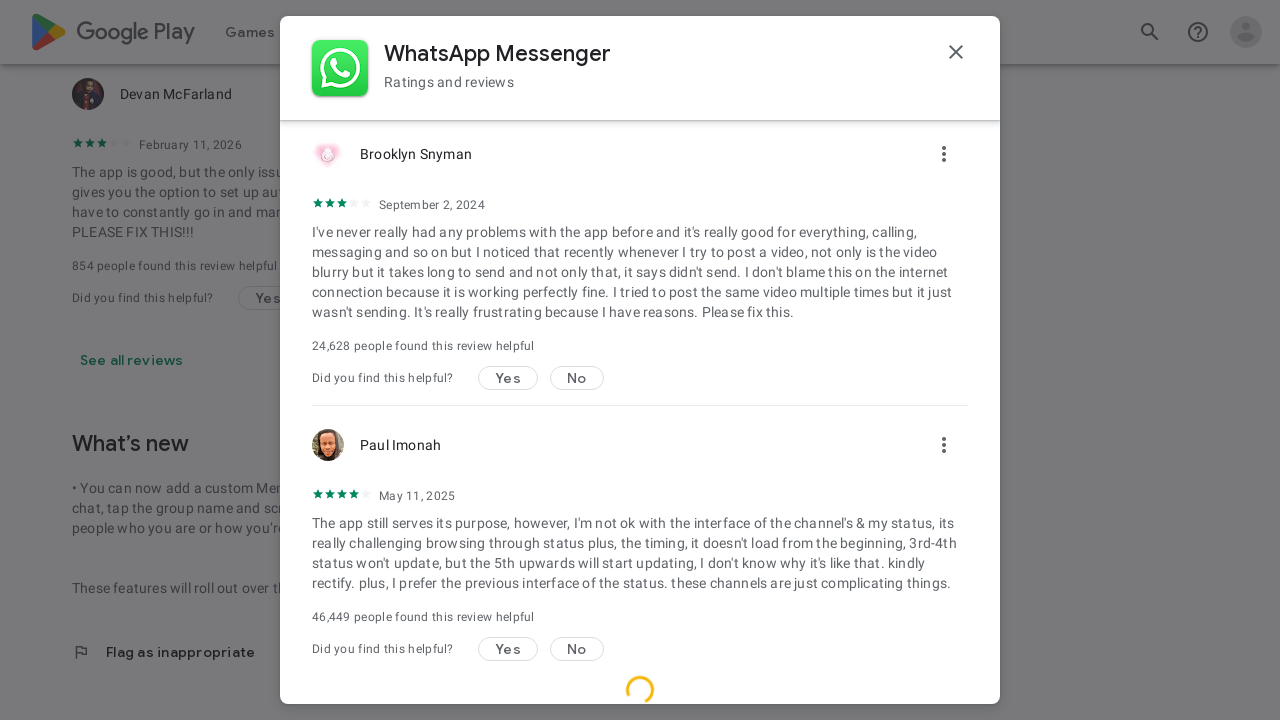

Verified review message elements are present
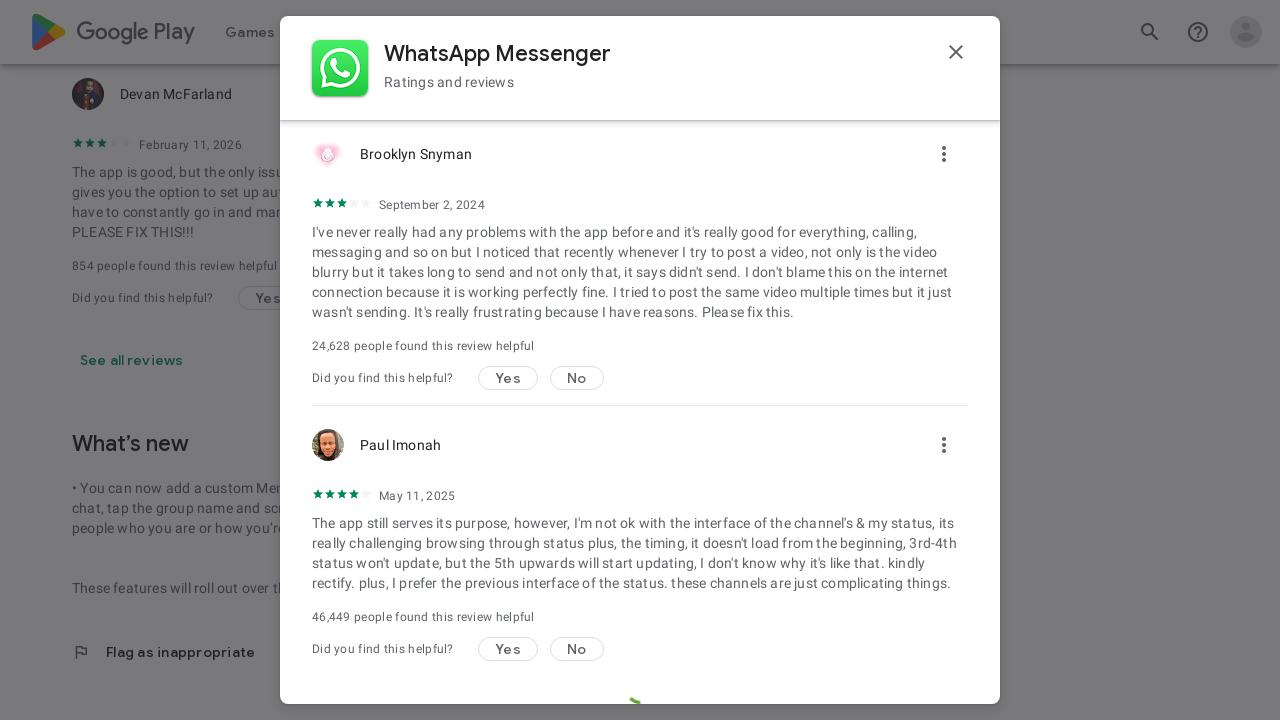

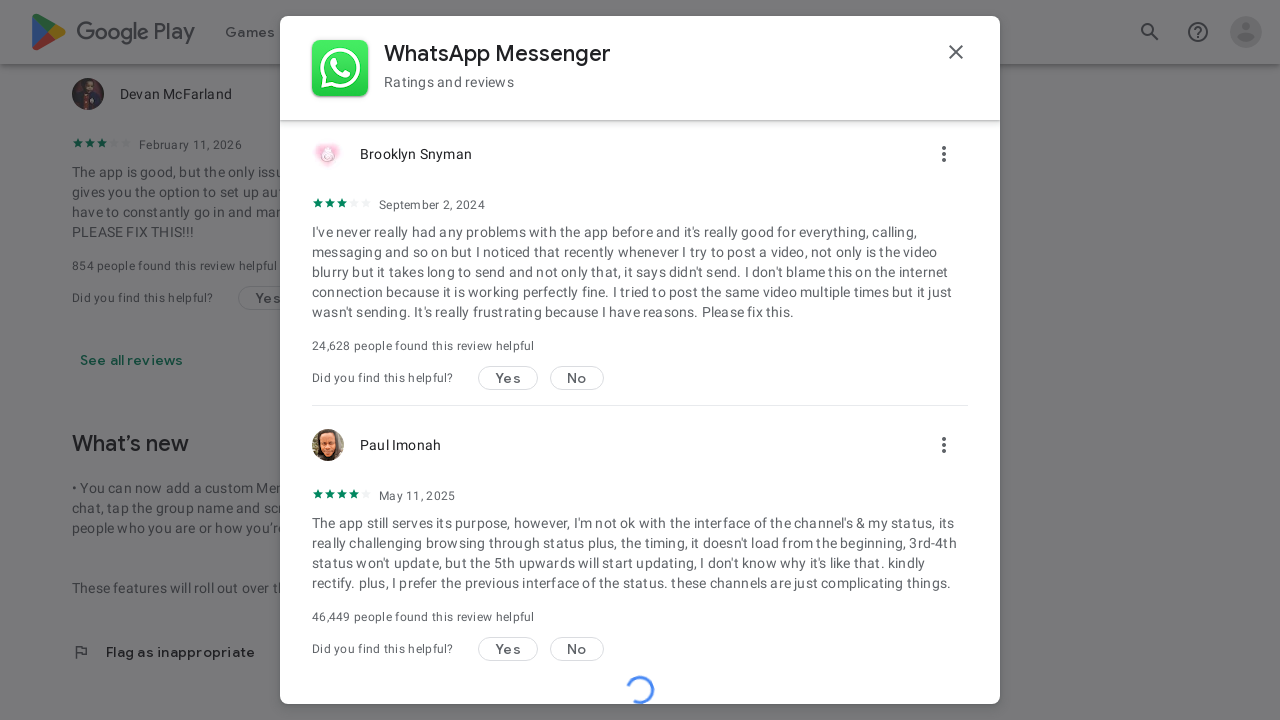